Tests calendar date picker functionality by selecting a specific year, month, and date from a React date picker component.

Starting URL: https://rahulshettyacademy.com/seleniumPractise/#/offers

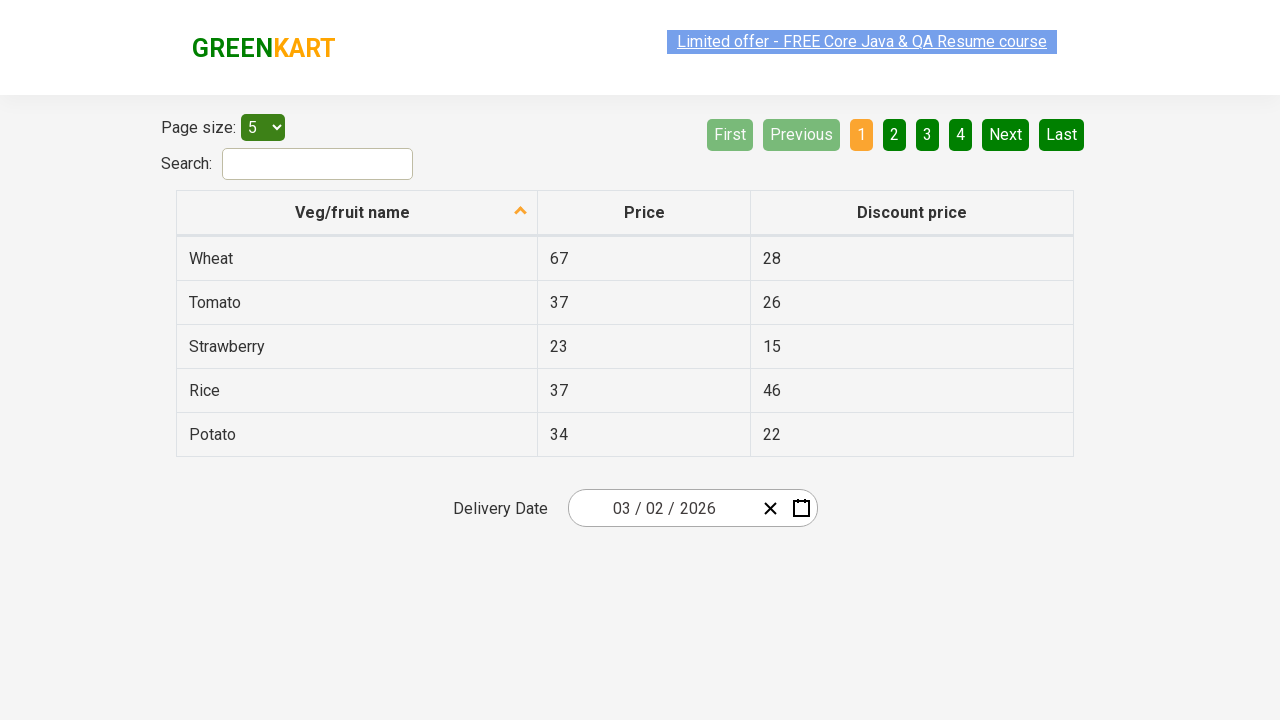

Clicked date picker input group to open calendar at (662, 508) on .react-date-picker__inputGroup
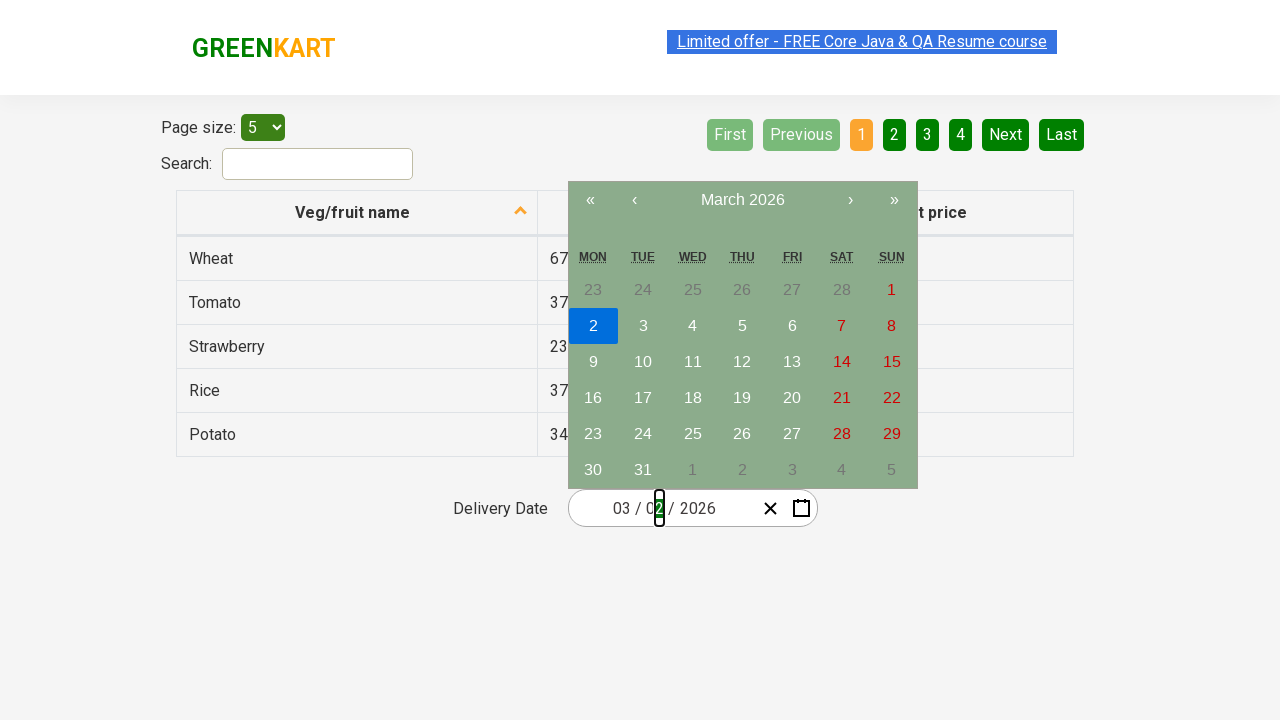

Clicked navigation button first time to access year selection at (742, 200) on button span >> nth=0
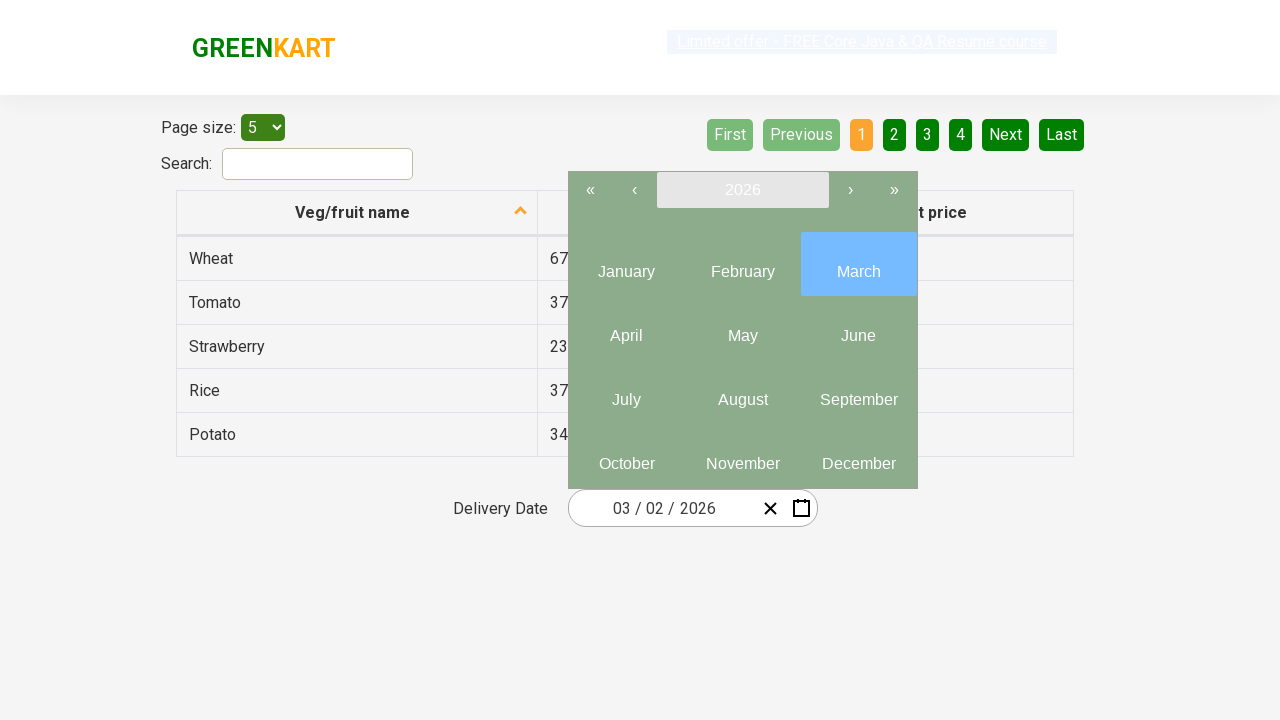

Clicked navigation button second time to access month selection at (742, 190) on button span >> nth=0
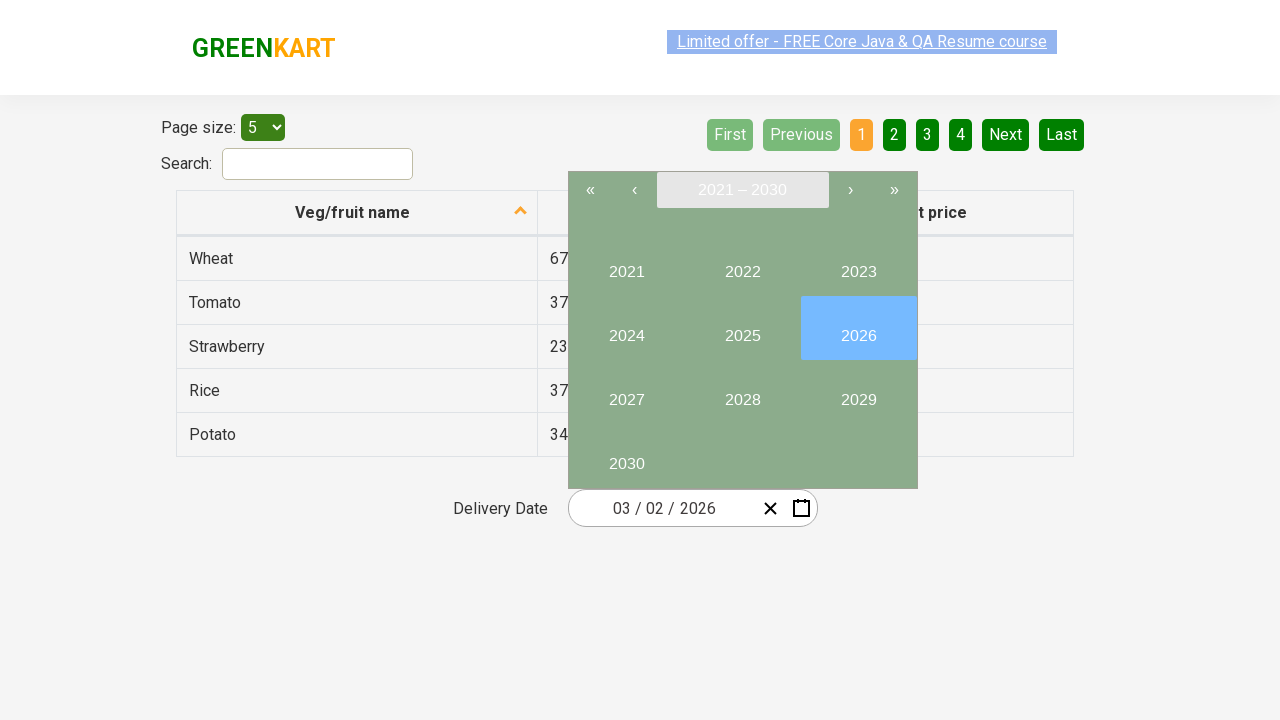

Selected year 2027 from date picker at (626, 392) on internal:text="2027"i
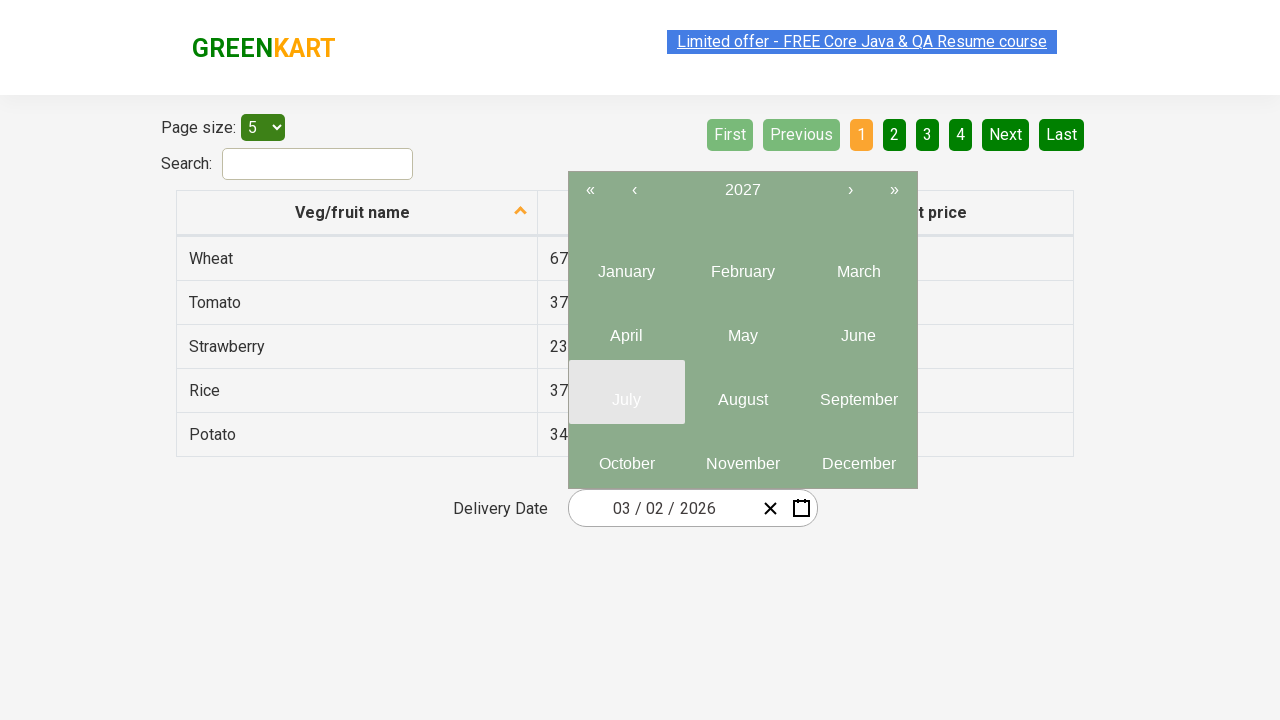

Selected month 6 (June) from date picker at (858, 328) on button[class*='months__month'] >> nth=5
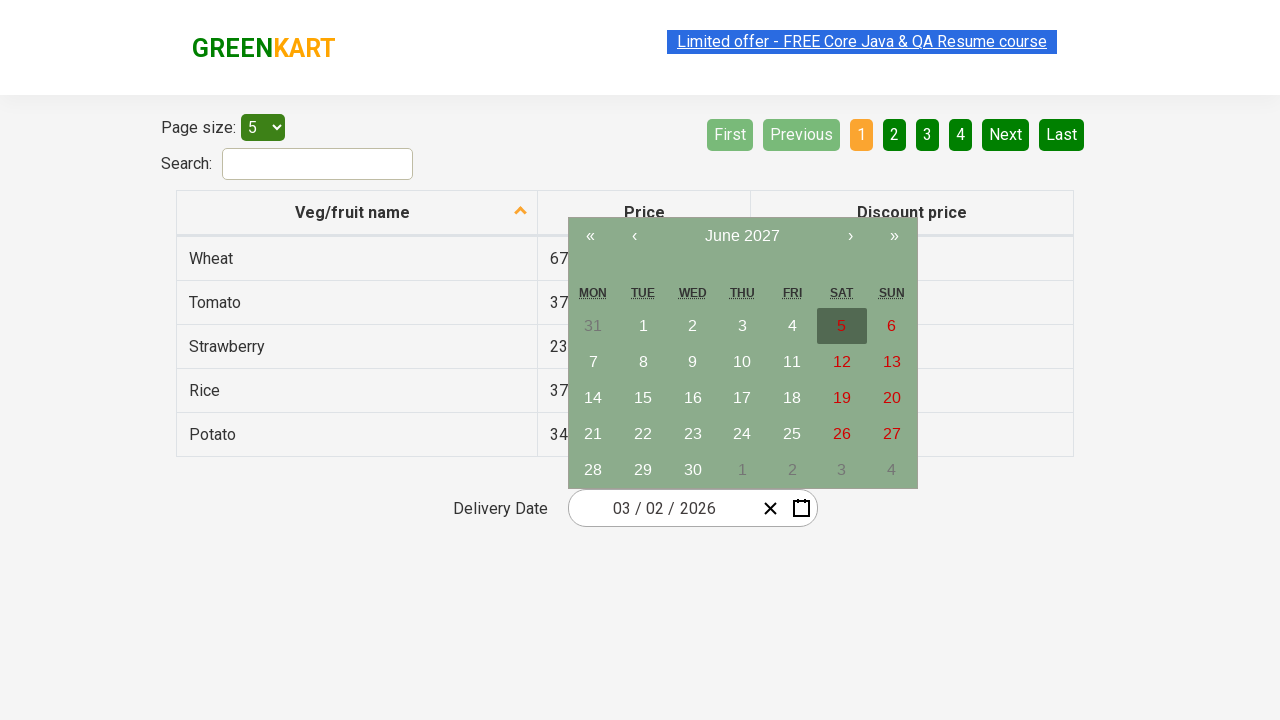

Selected date 15 from calendar at (643, 398) on //abbr[text()=15]
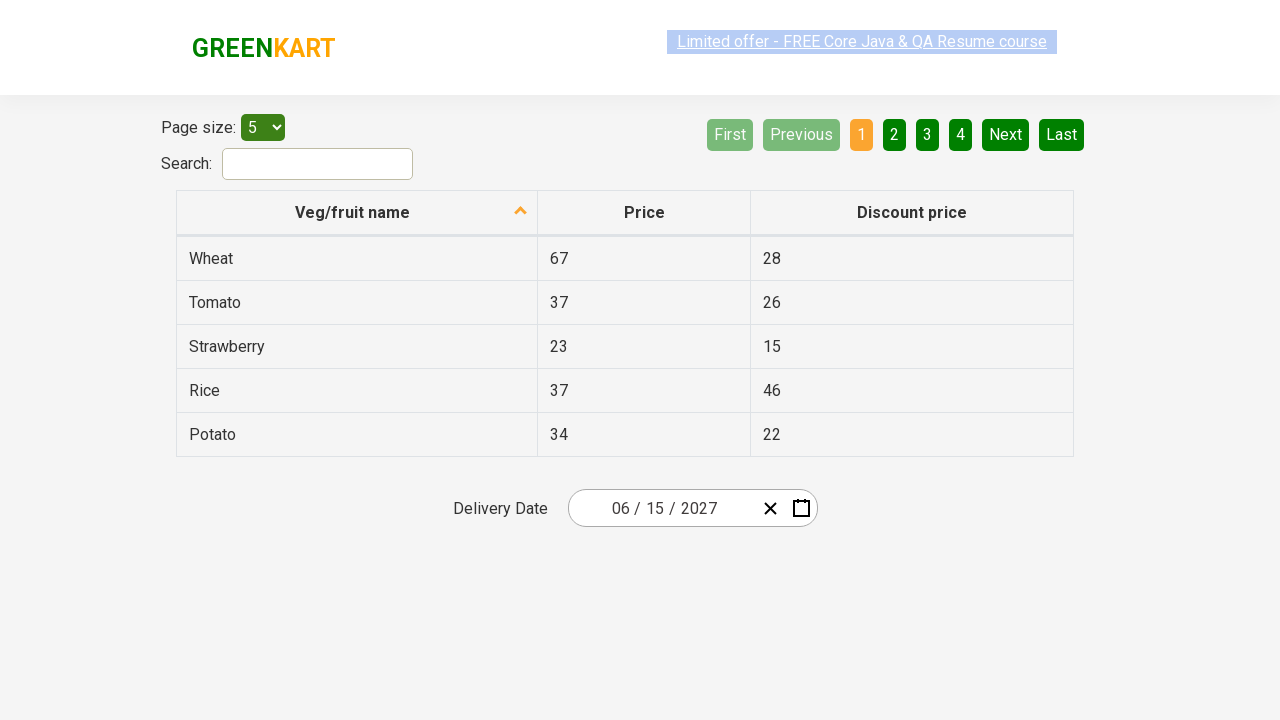

Waited 2000ms for calendar selection to complete
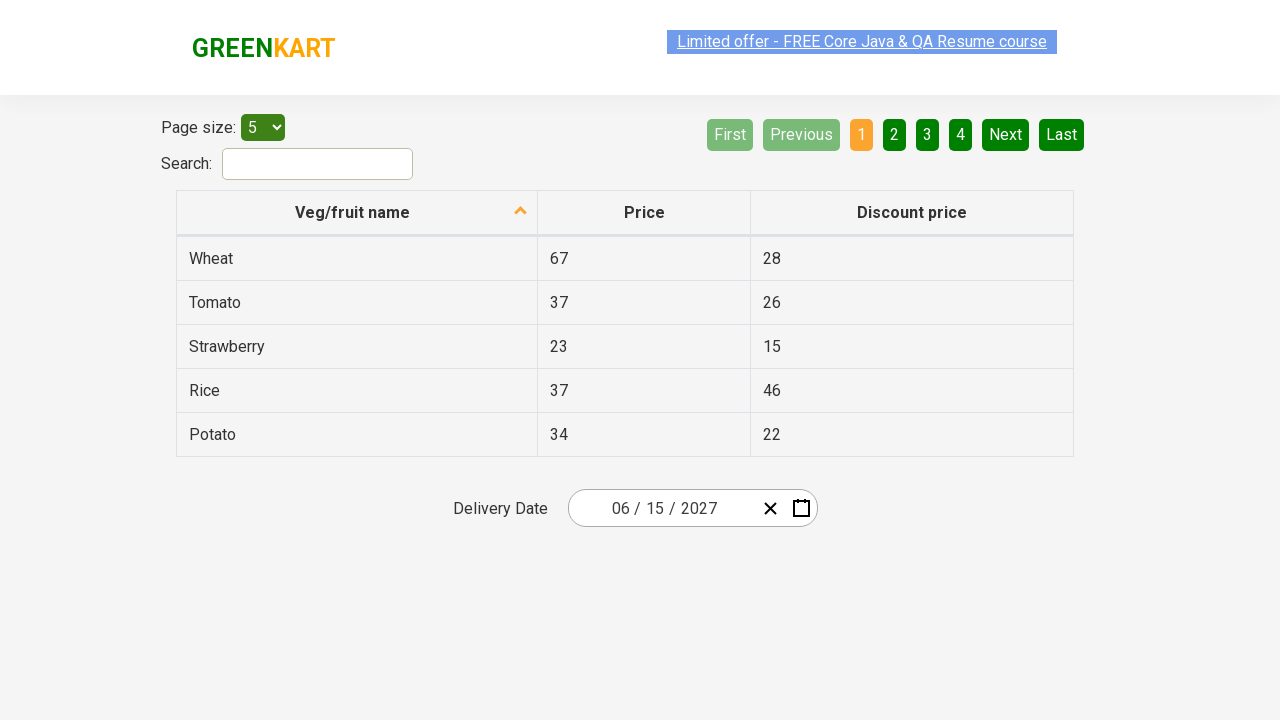

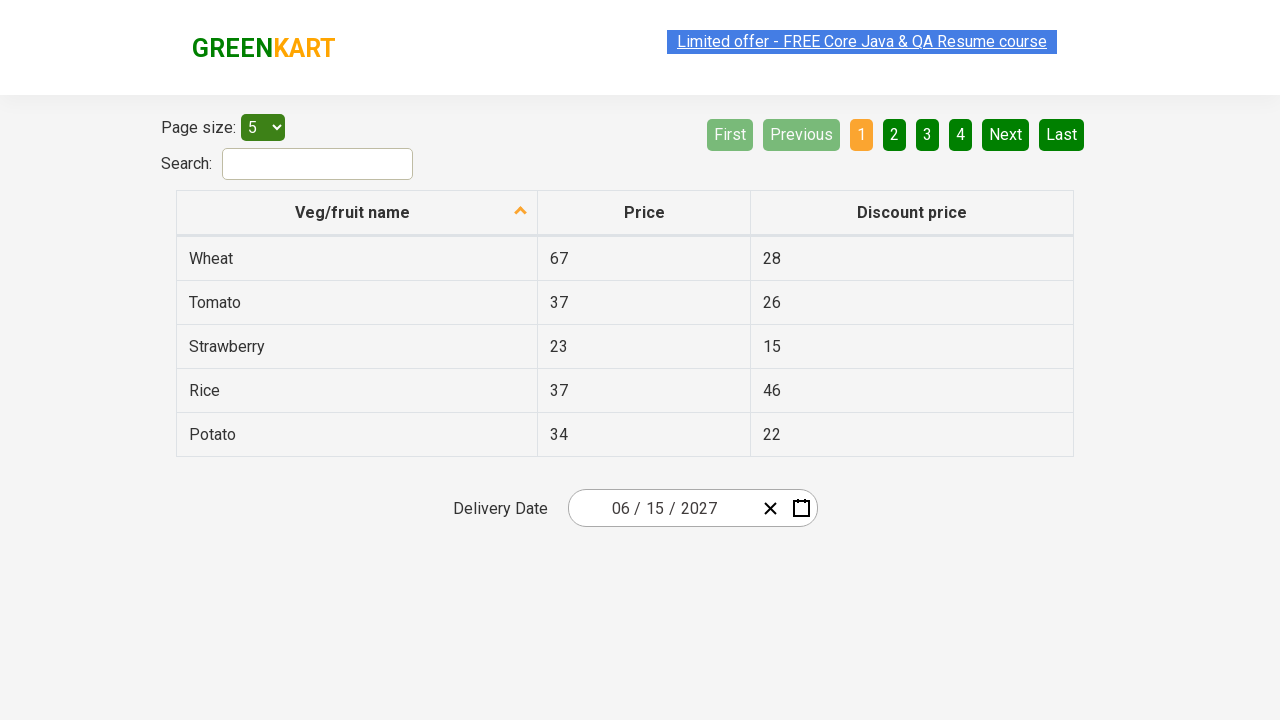